Tests right-click context menu functionality on a button element

Starting URL: http://only-testing-blog.blogspot.com/2014/09/selectable.html

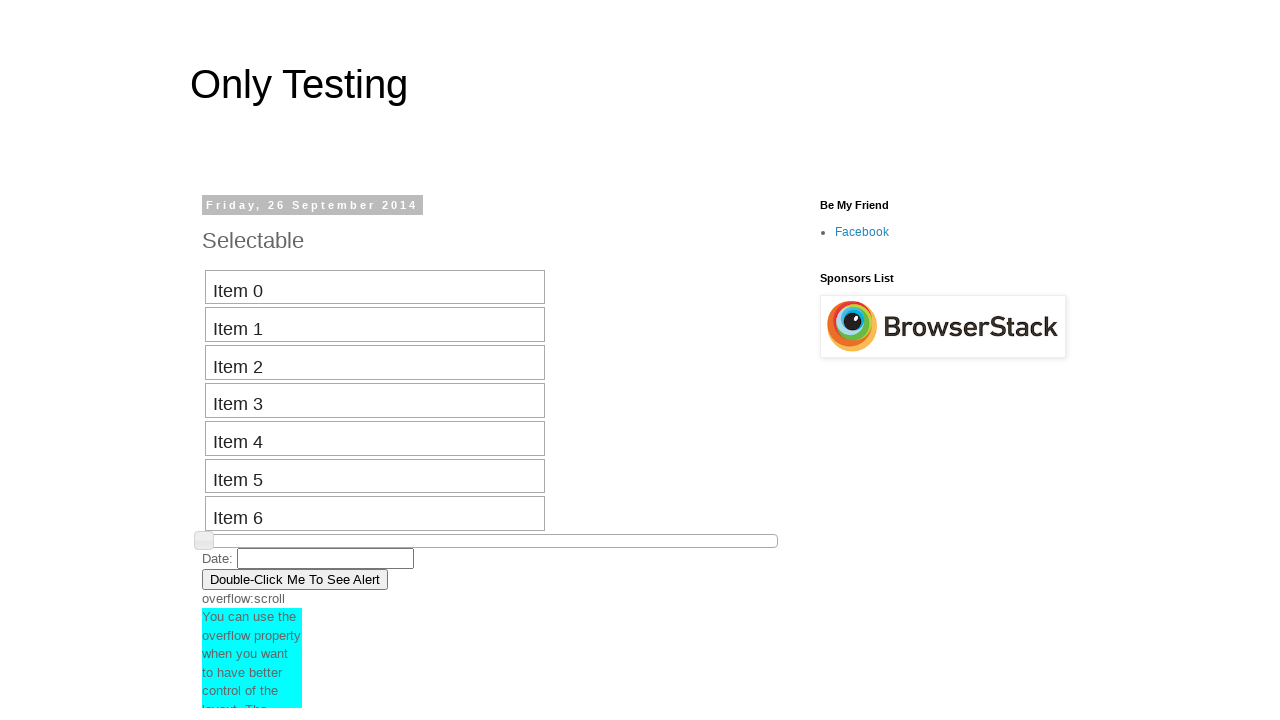

Located the 'Double-Click Me To See Alert' button element
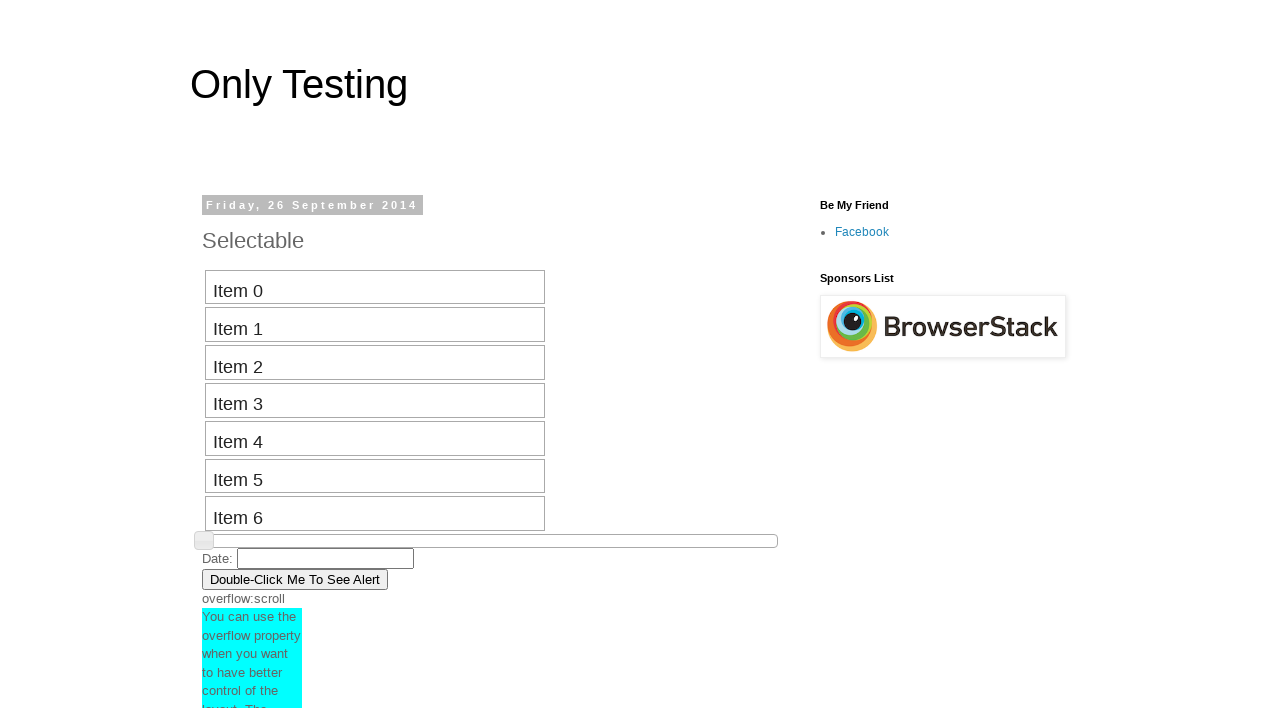

Right-clicked on the button to open context menu at (295, 579) on xpath=//button[contains(text(),'Double-Click Me To See Alert')]
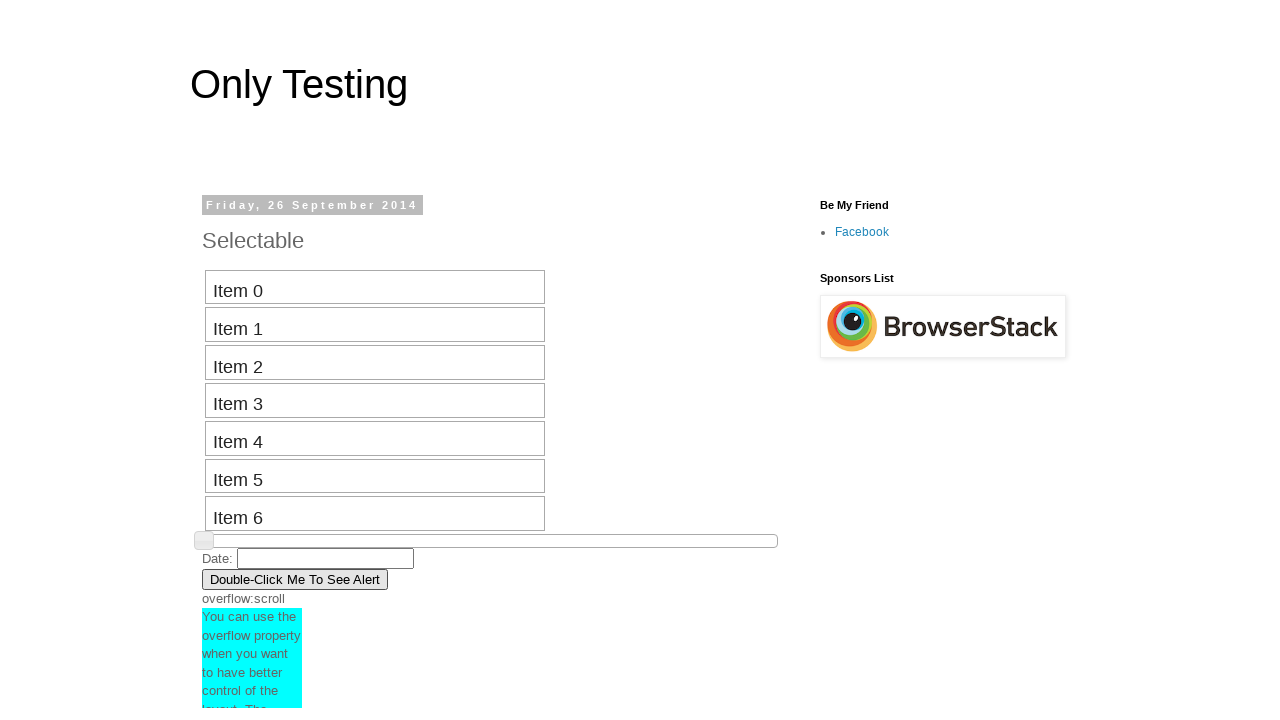

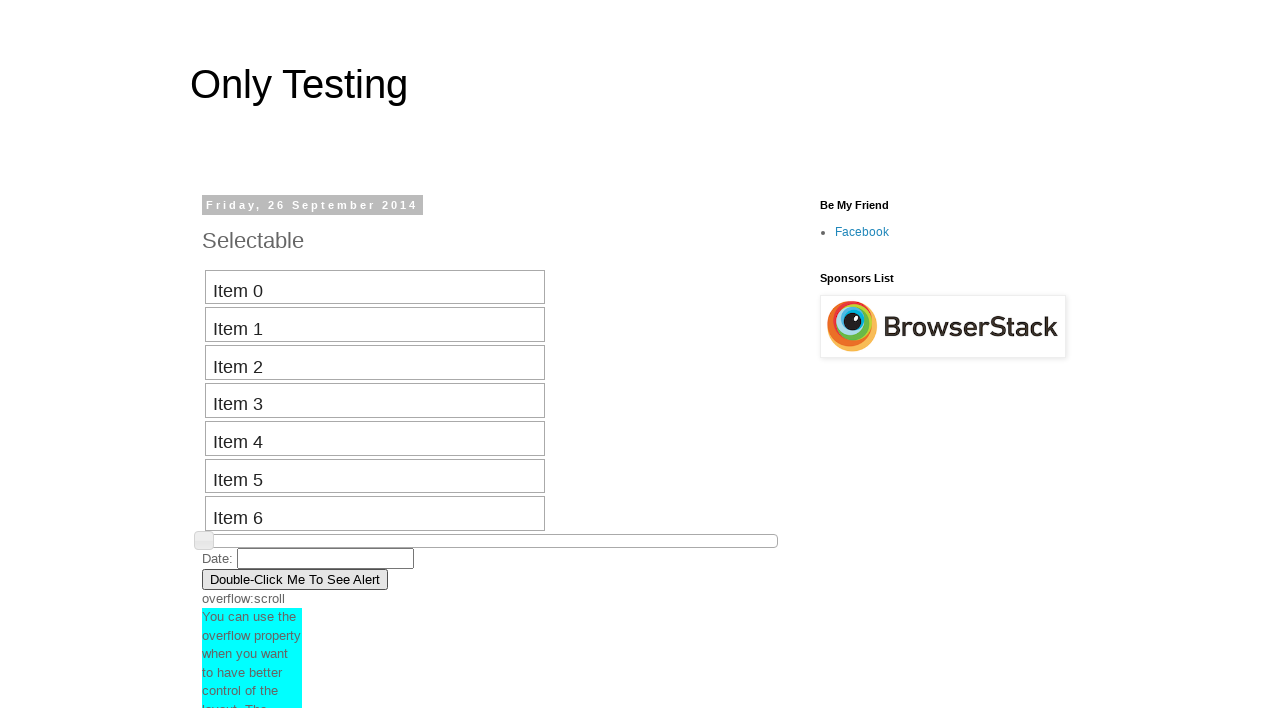